Tests the Simple Form Demo on LambdaTest Selenium Playground by navigating to the form, entering a welcome message, clicking the show button, and verifying the message is displayed correctly.

Starting URL: https://www.lambdatest.com/selenium-playground

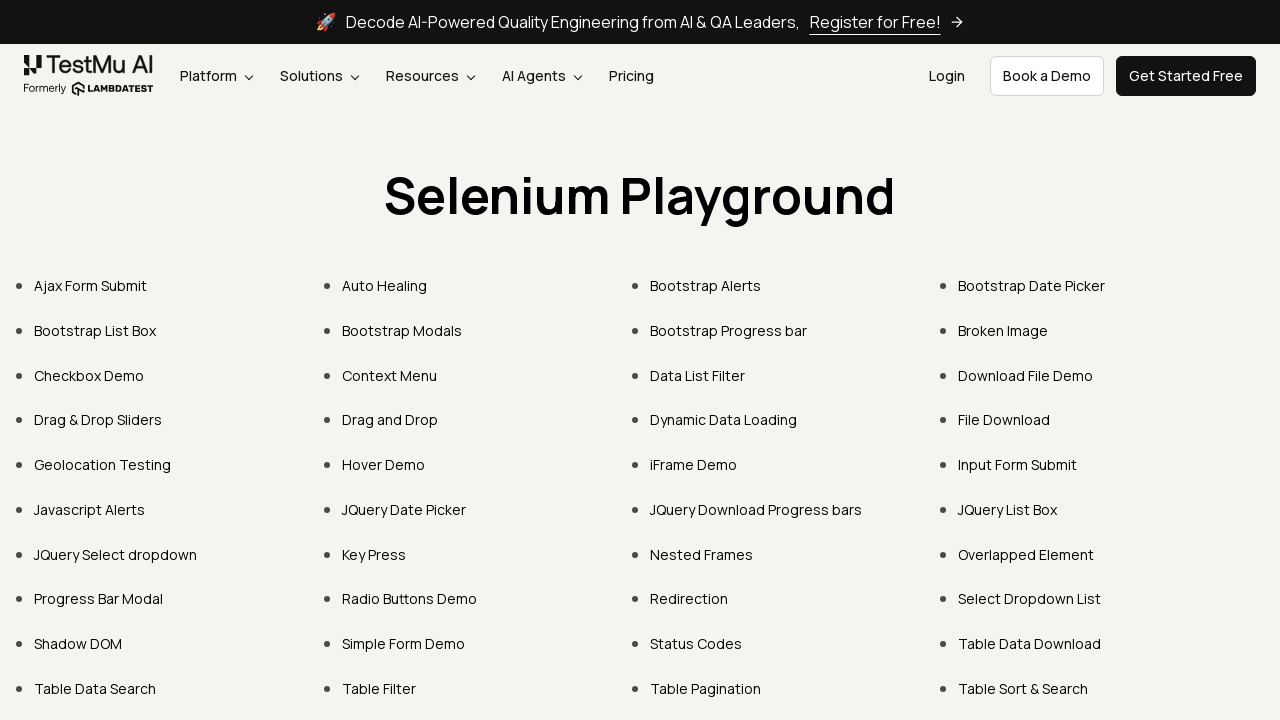

Clicked on 'Simple Form Demo' link at (404, 644) on xpath=//a[normalize-space()='Simple Form Demo']
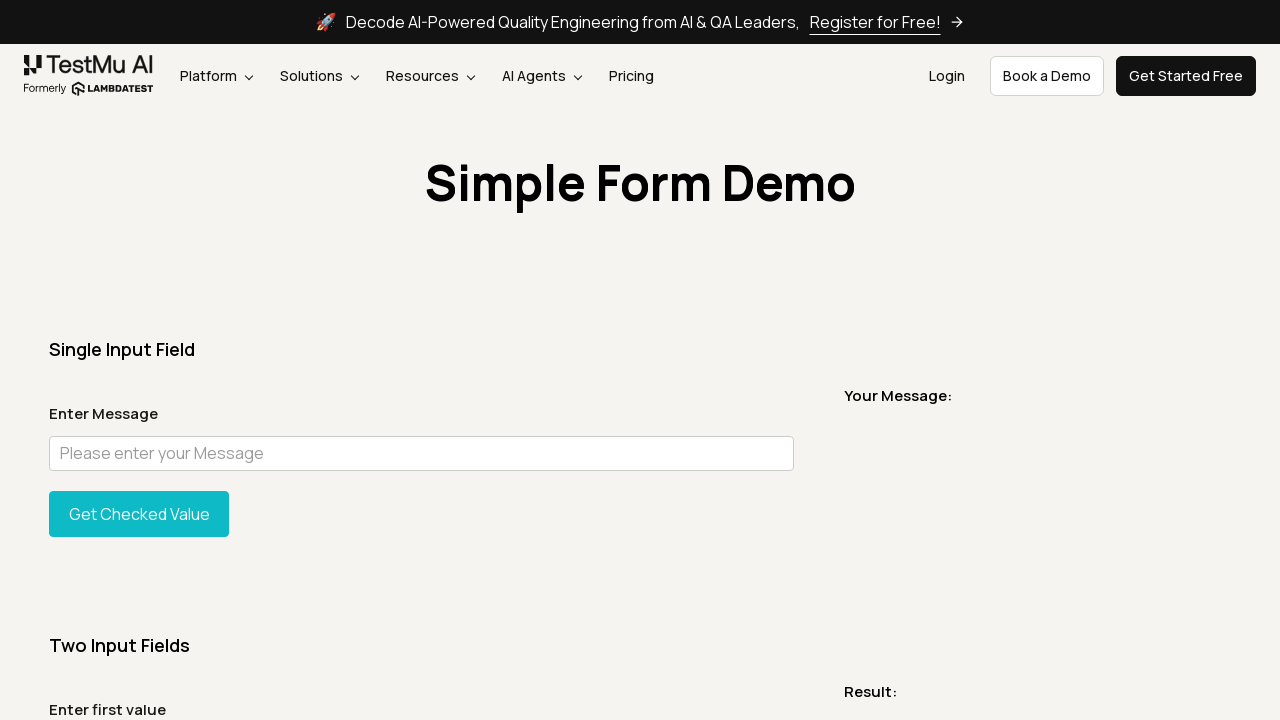

Waited for page to load
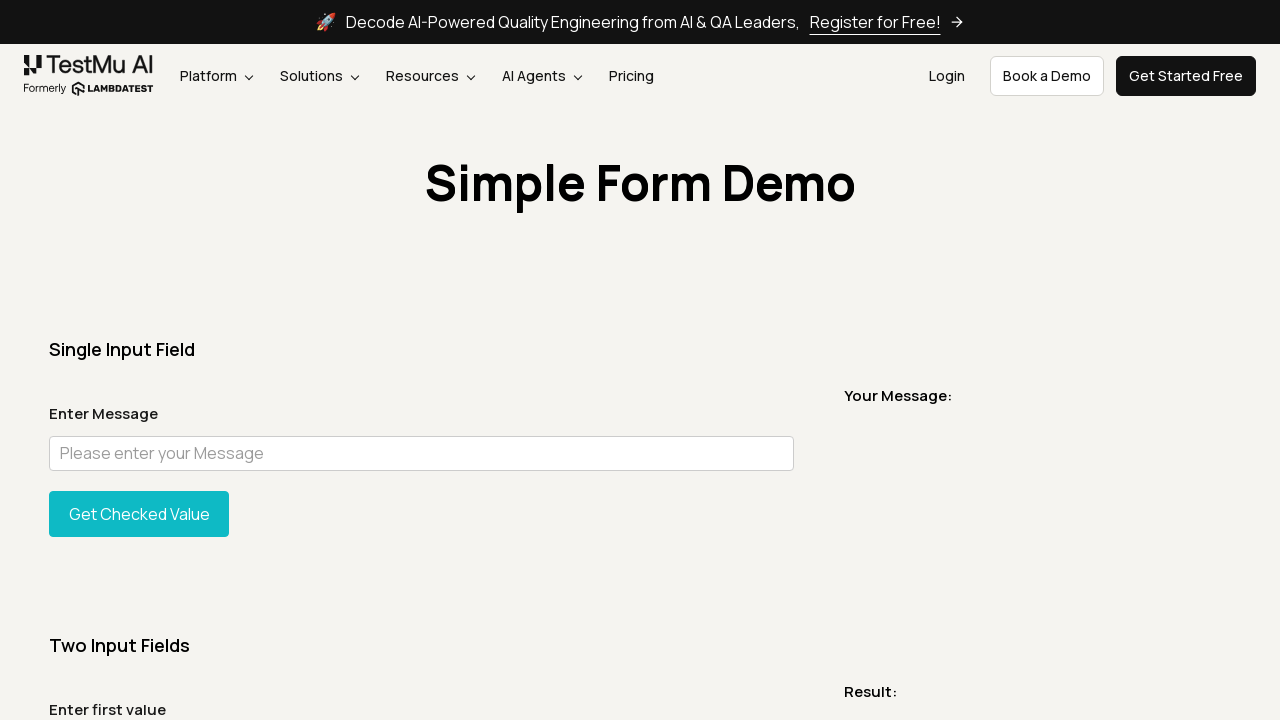

Retrieved page title: Selenium Grid Online | Run Selenium Test On Cloud
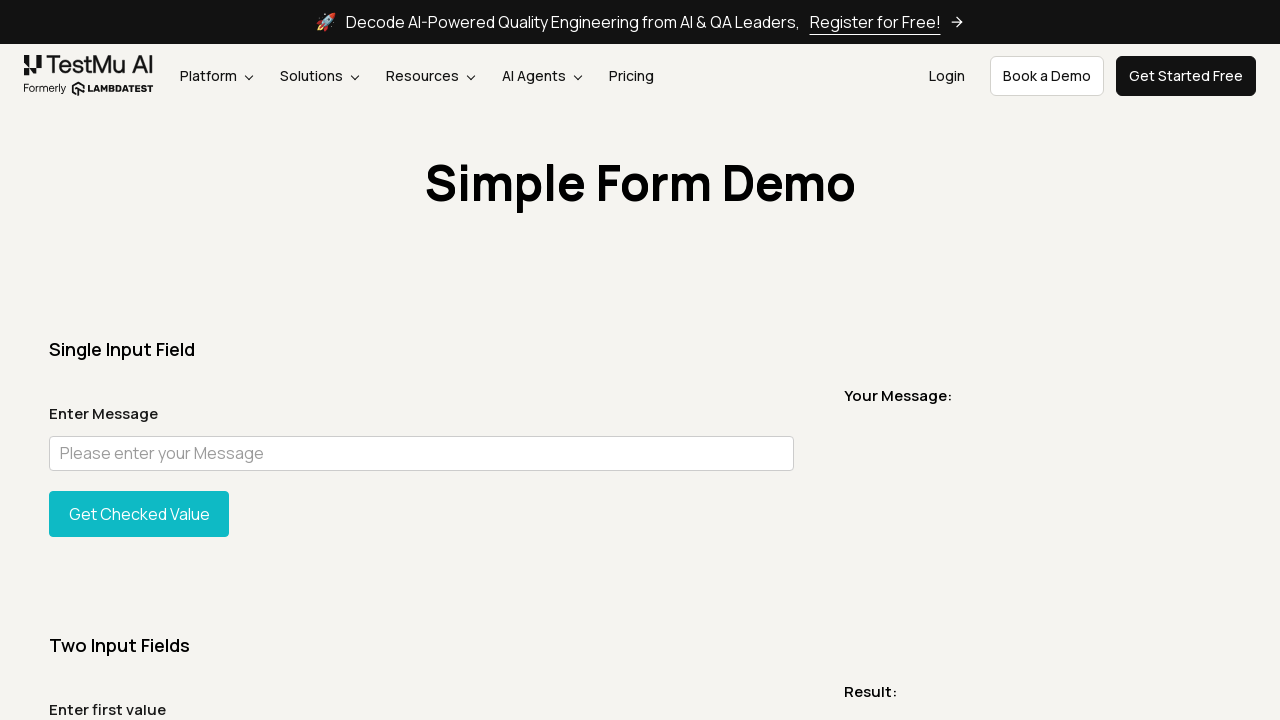

Filled input field with message: 'Welcome to LambdaTest' on //input[@id='user-message']
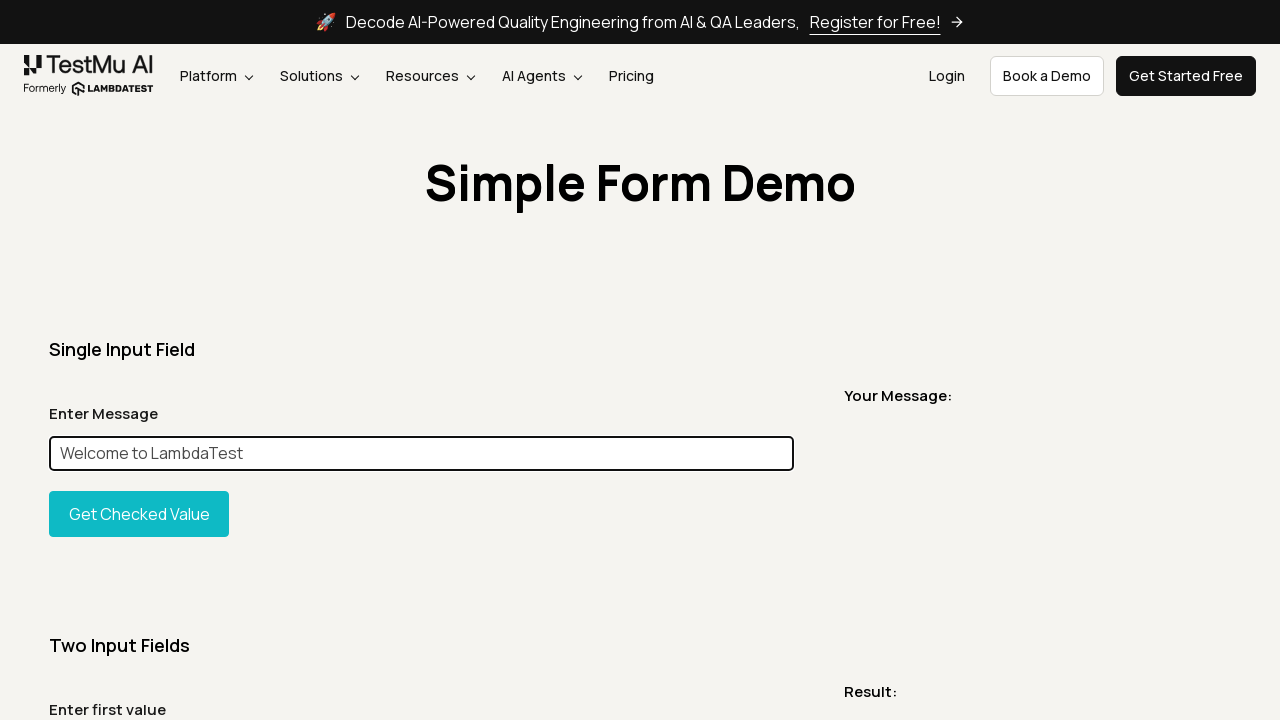

Clicked the show input button at (139, 514) on xpath=//*[@id='showInput']
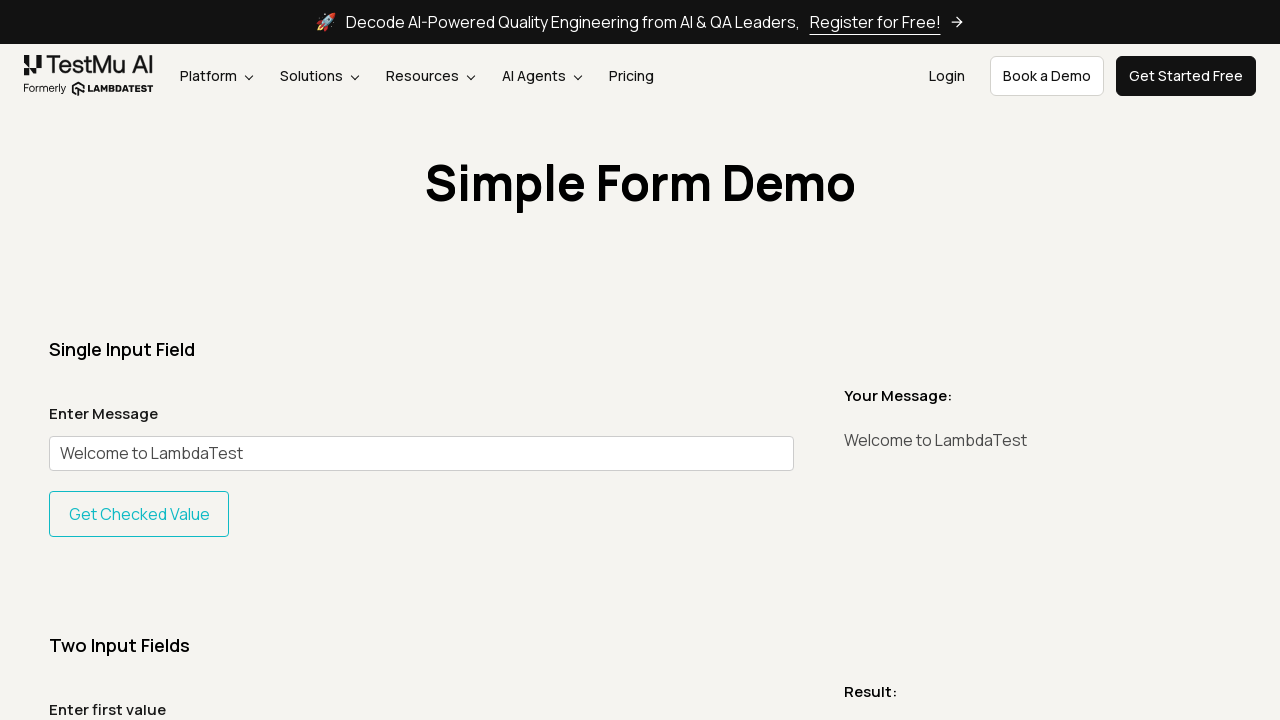

Verified that displayed message matches expected message: 'Welcome to LambdaTest'
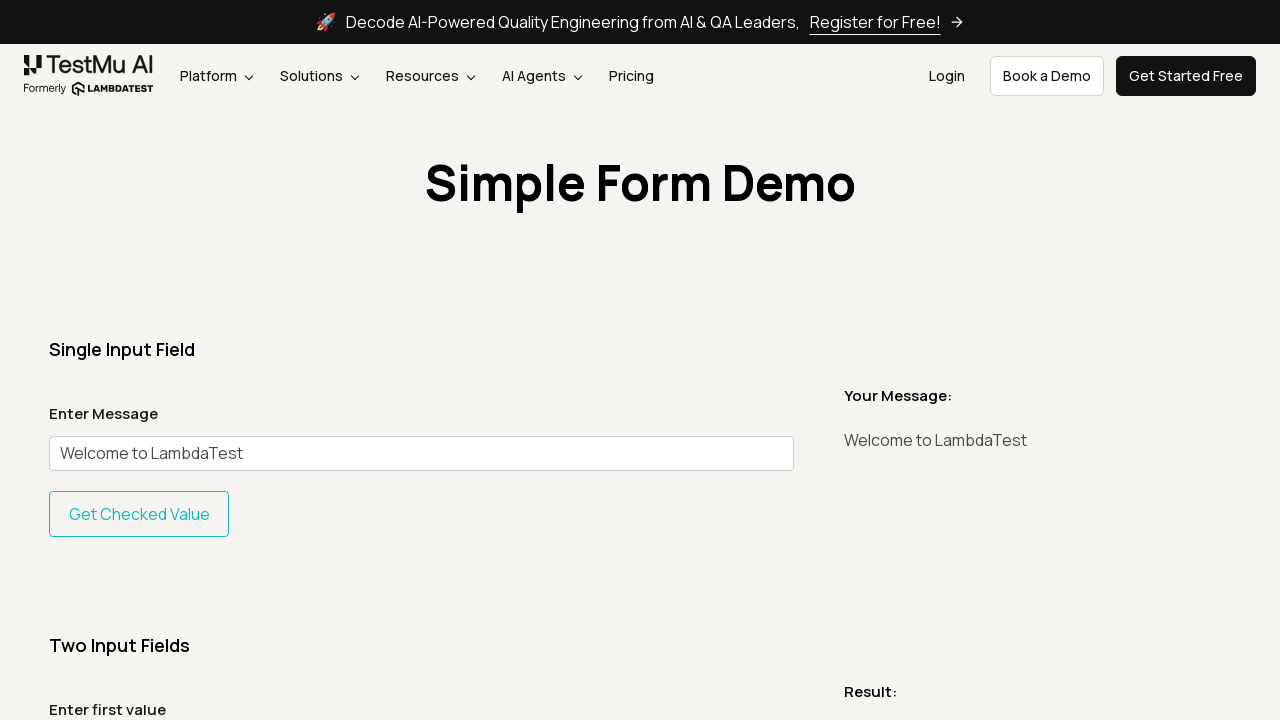

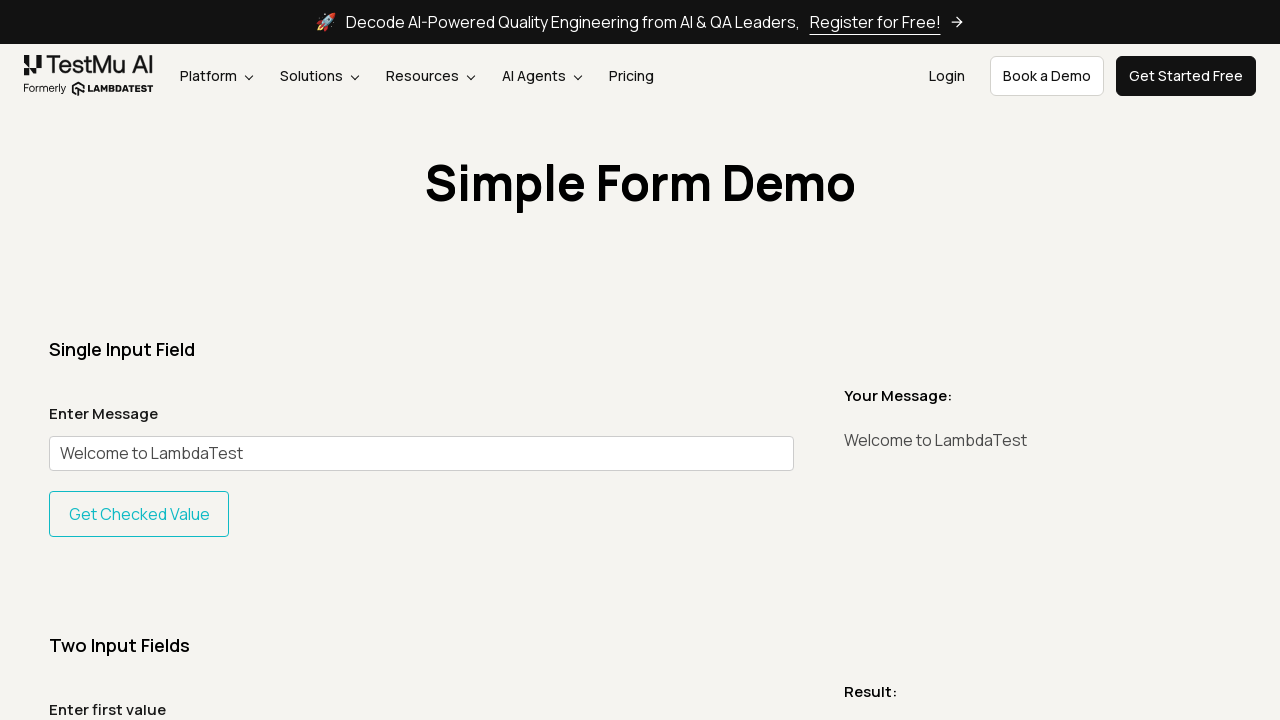